Tests double-click functionality on a button element by performing a double-click action on a designated button.

Starting URL: https://testkru.com/Elements/Buttons

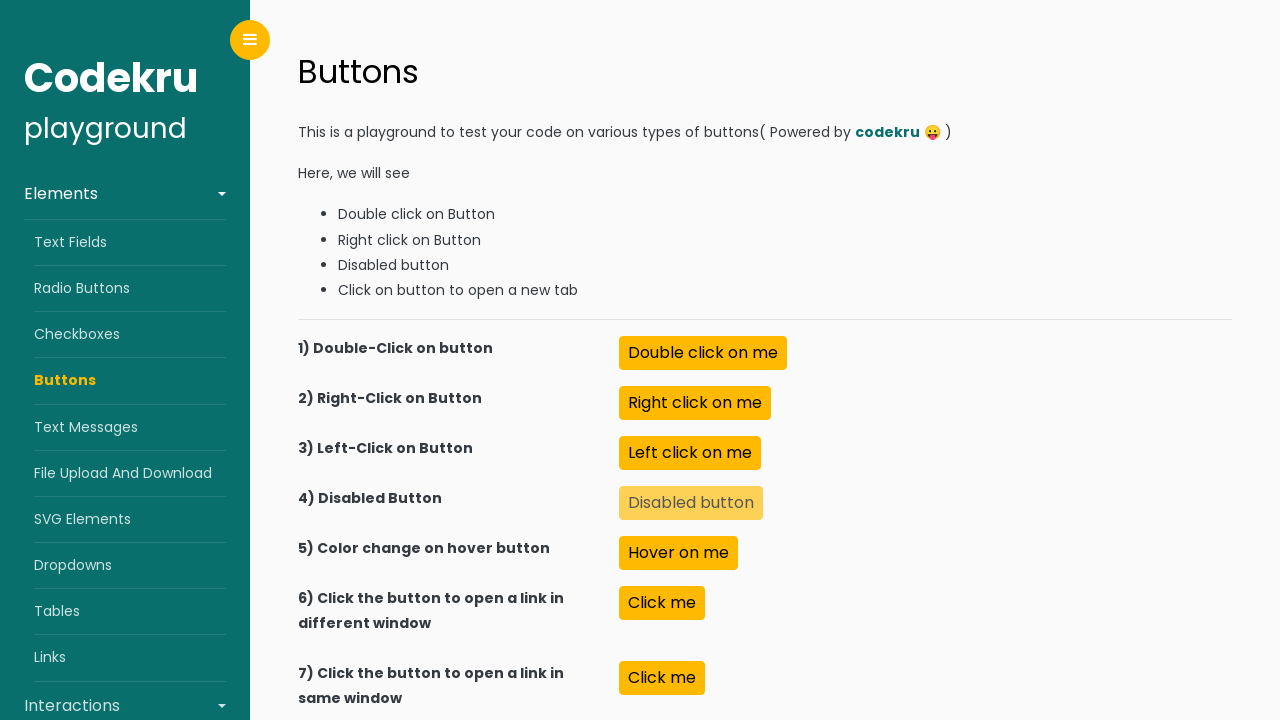

Double-clicked the designated button element at (703, 353) on xpath=//button[@id='doubleClick']
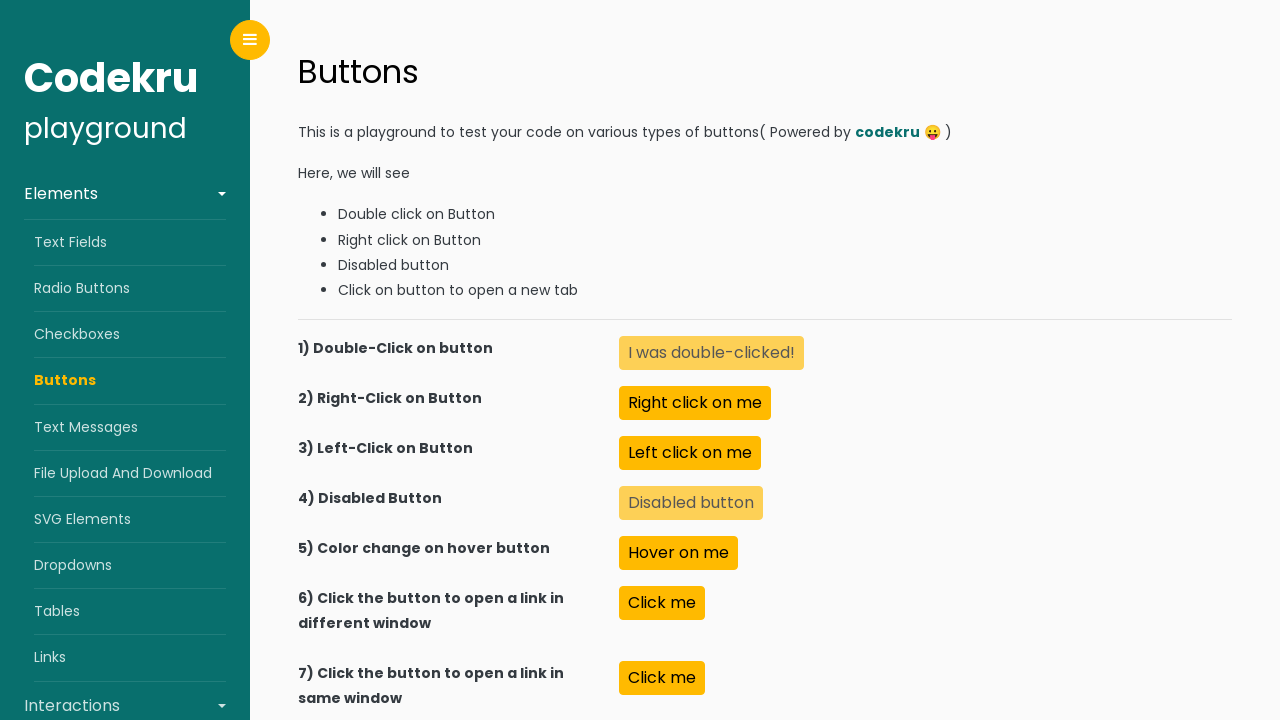

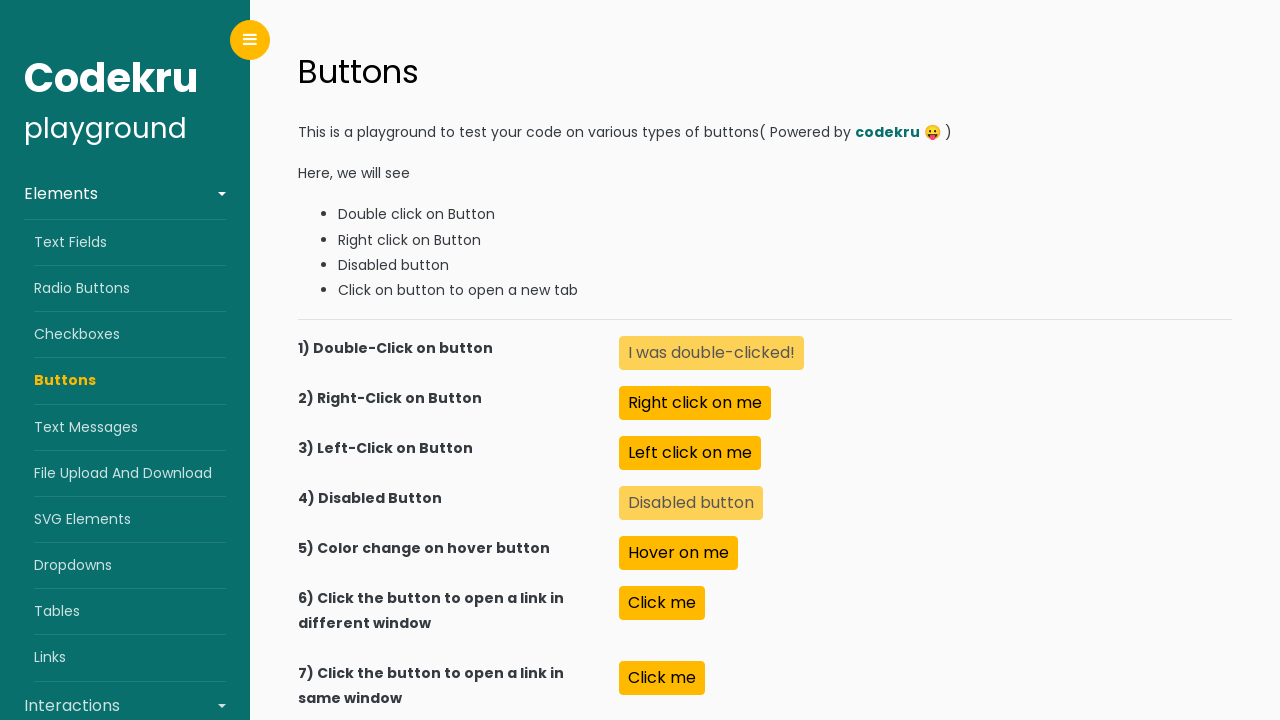